Scrolls to the bottom of the Arrays in Python page and clicks the Try Here link

Starting URL: https://dsportalapp.herokuapp.com/array/arrays-in-python/

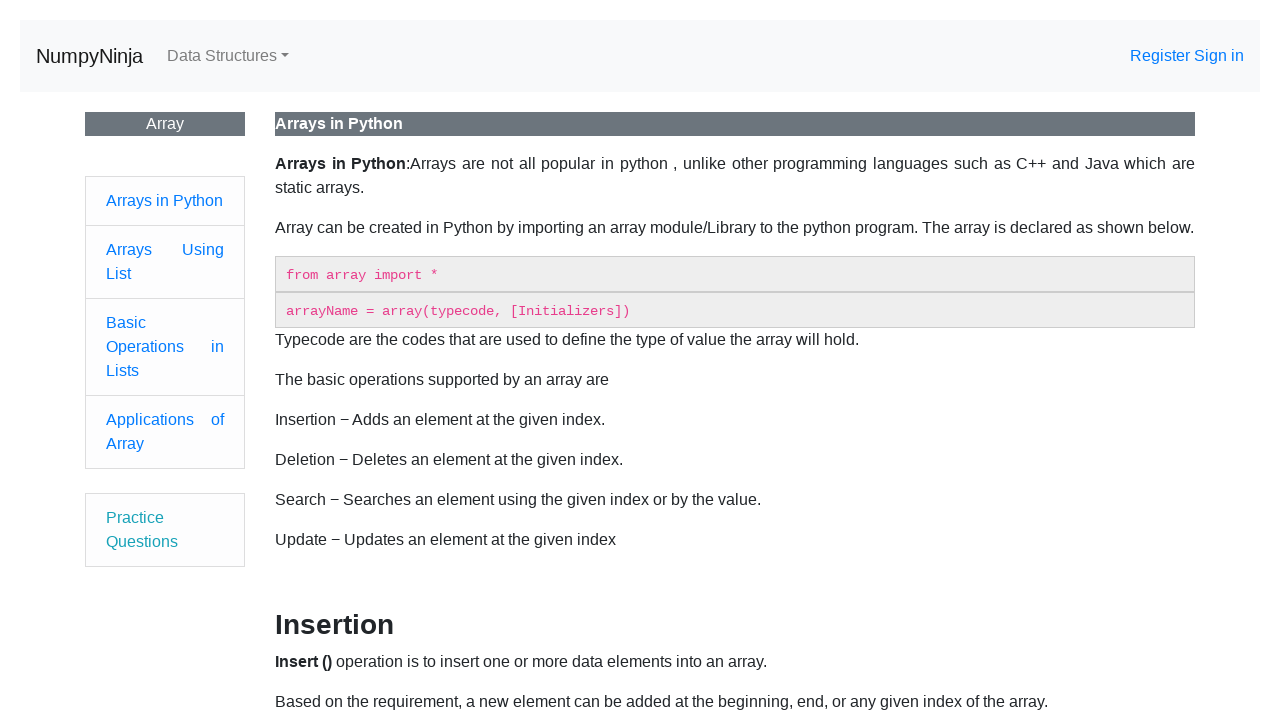

Scrolled to bottom of Arrays in Python page
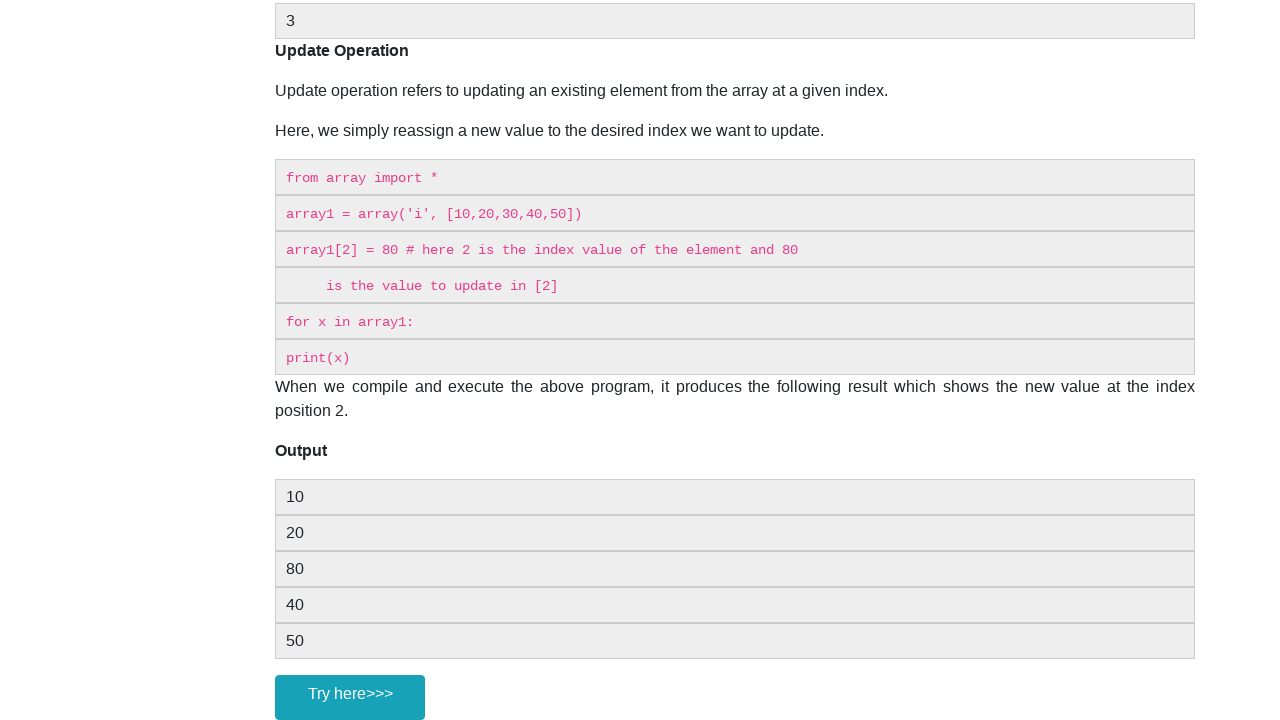

Clicked the Try Here link at (350, 697) on a:has-text('here')
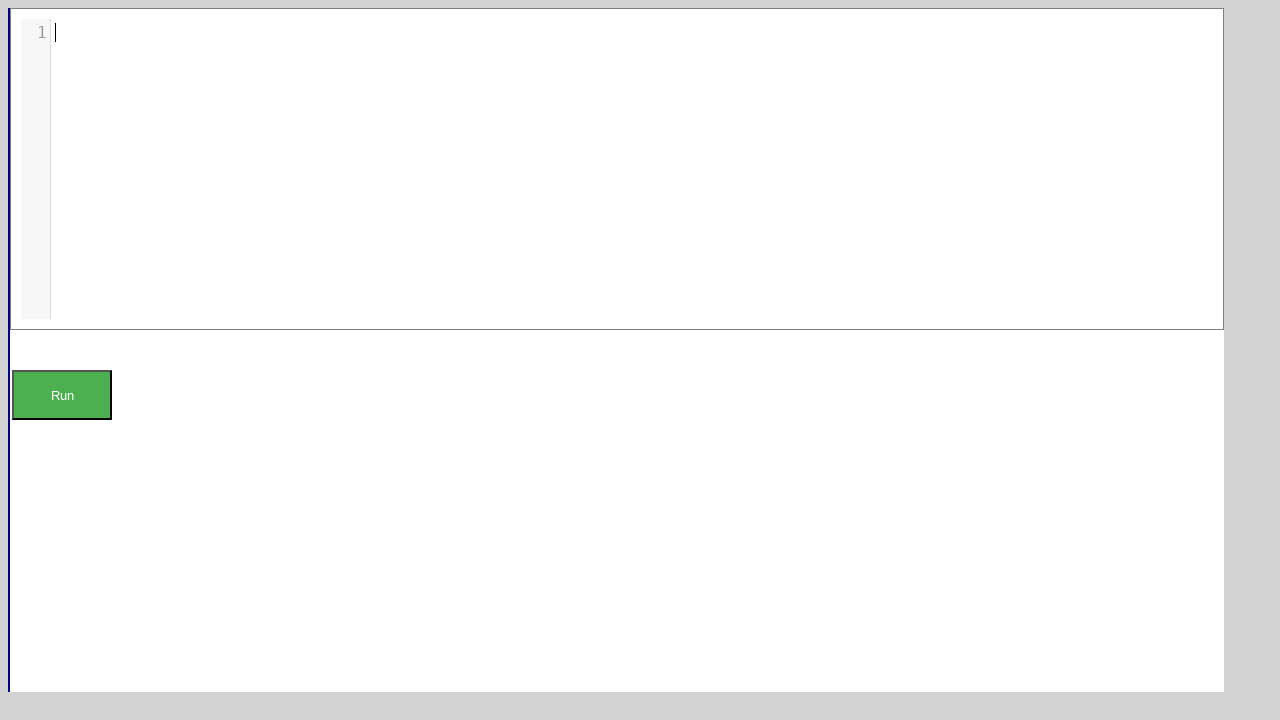

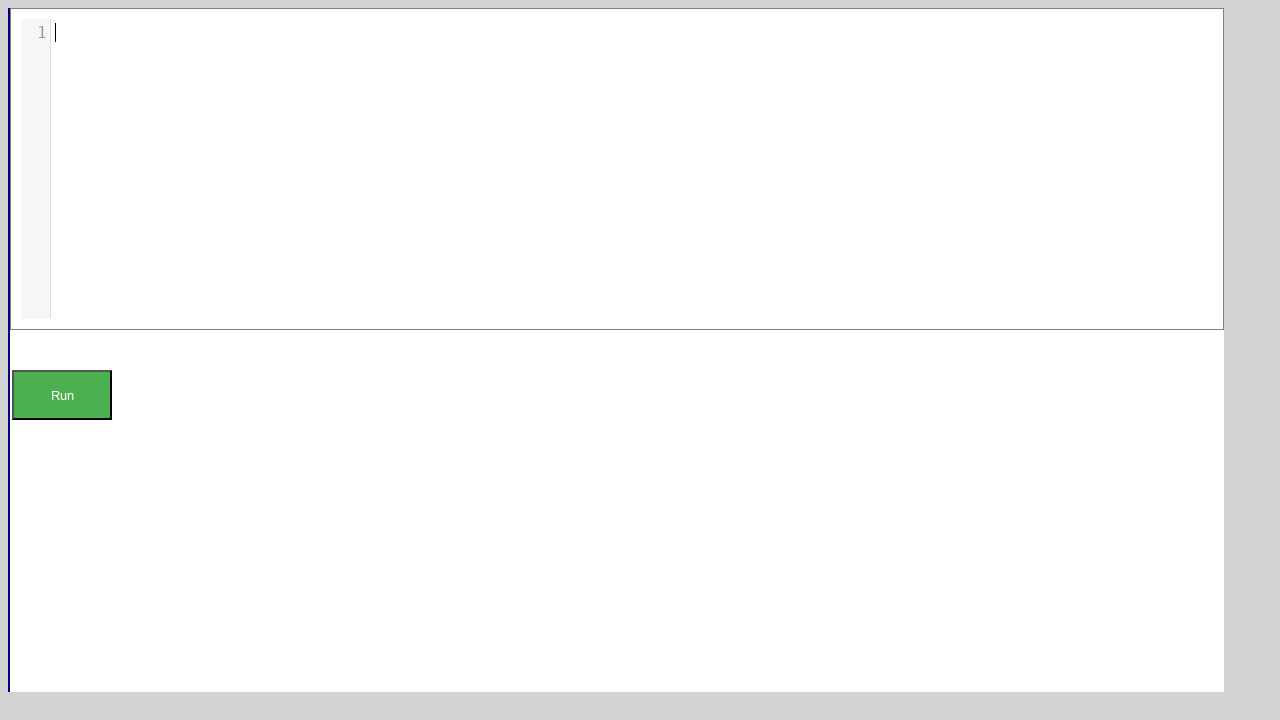